Tests that the GreenKart vegetable and fruits shopping website loads correctly by verifying the page title equals "GreenKart - veg and fruits kart"

Starting URL: https://rahulshettyacademy.com/seleniumPractise/#/

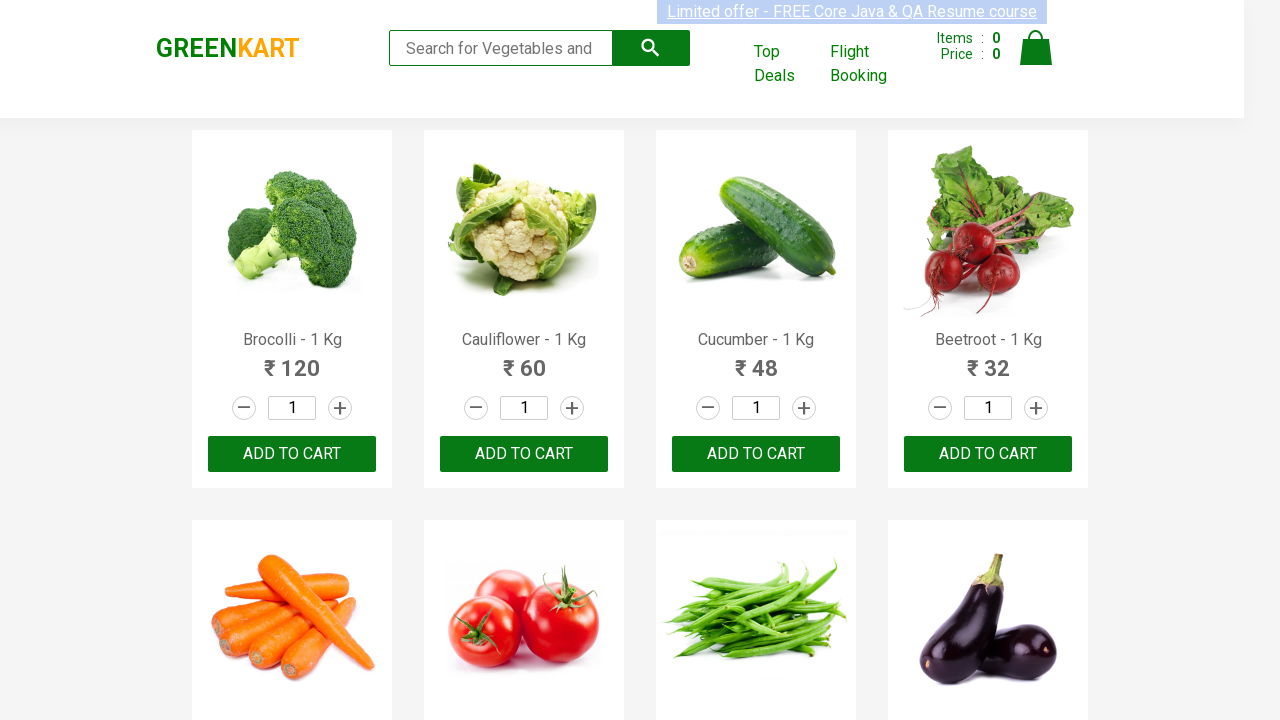

Waited for page DOM to load
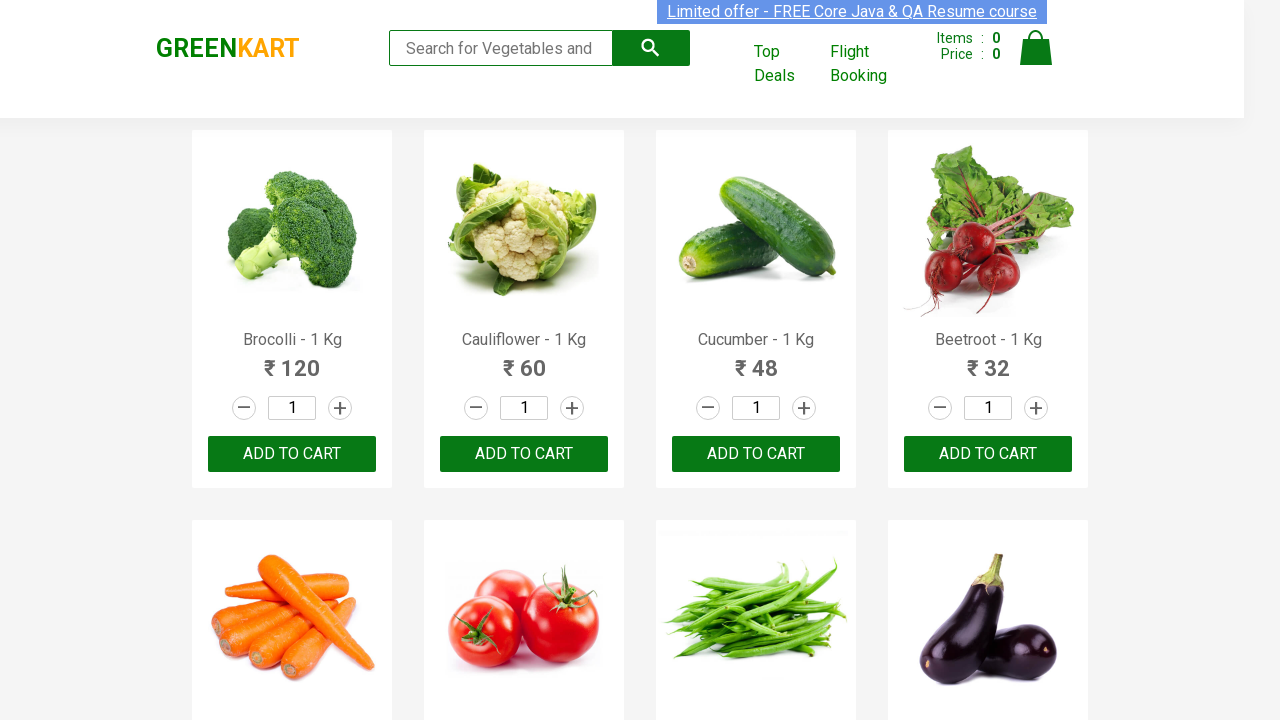

Retrieved page title
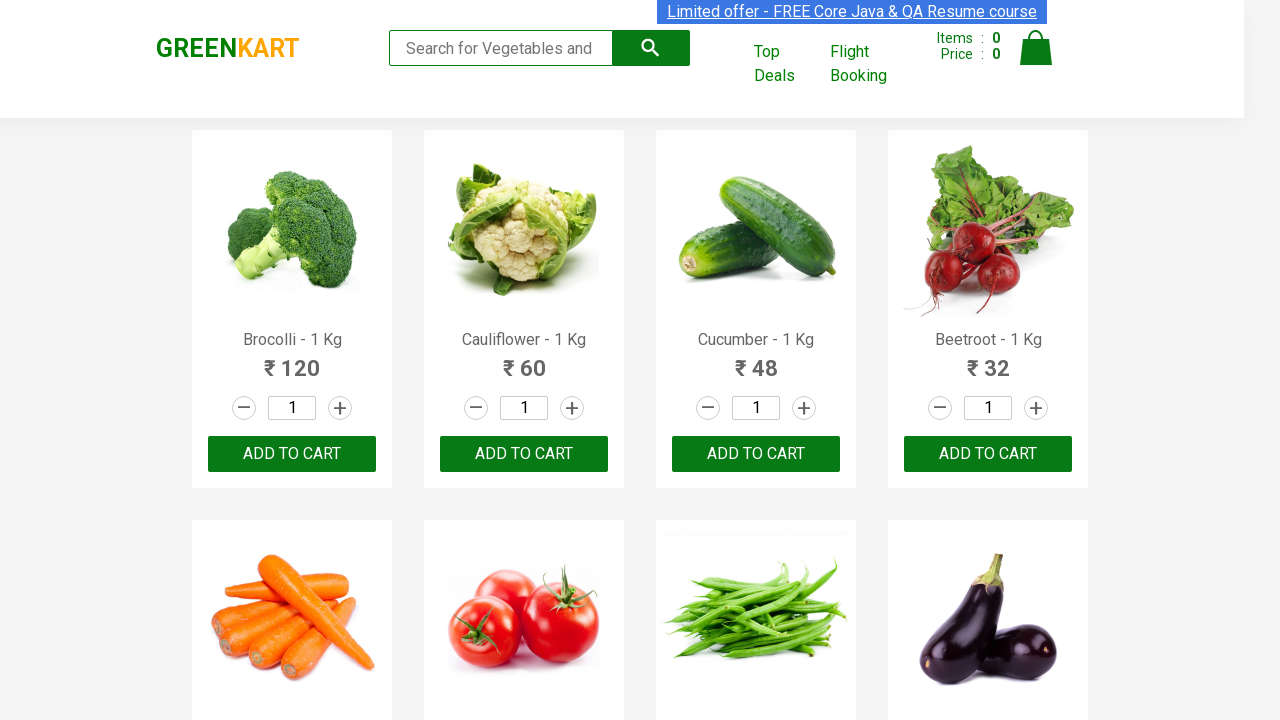

Verified page title equals 'GreenKart - veg and fruits kart'
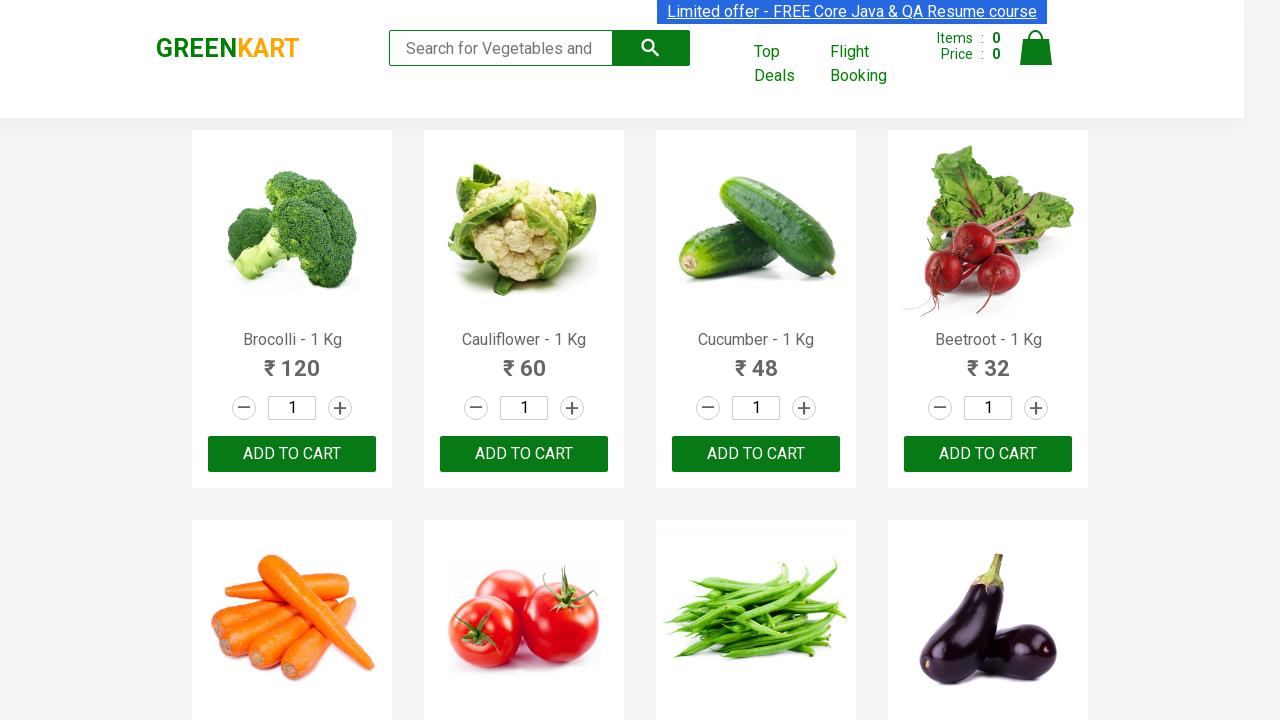

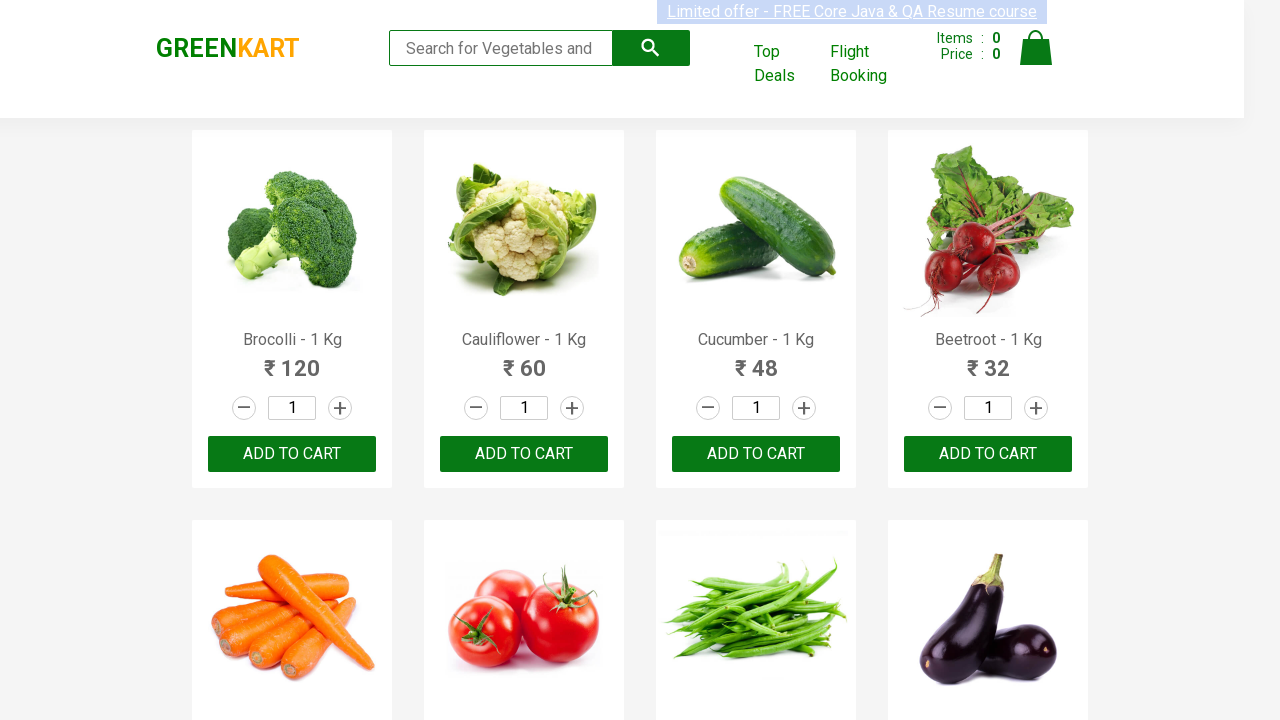